Tests drag and drop functionality by dragging a blue box element onto a green drop target and verifying the drop was successful.

Starting URL: https://play1.automationcamp.ir/mouse_events.html

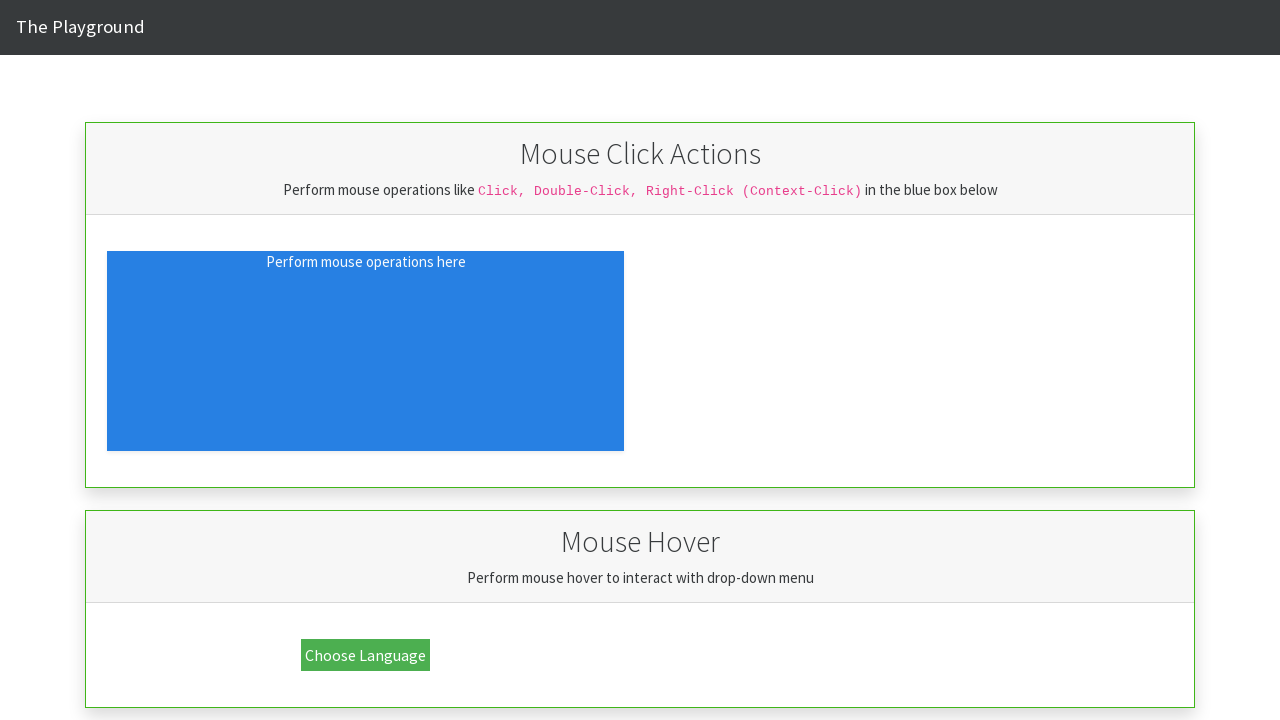

Located draggable blue box element with id 'drag_source'
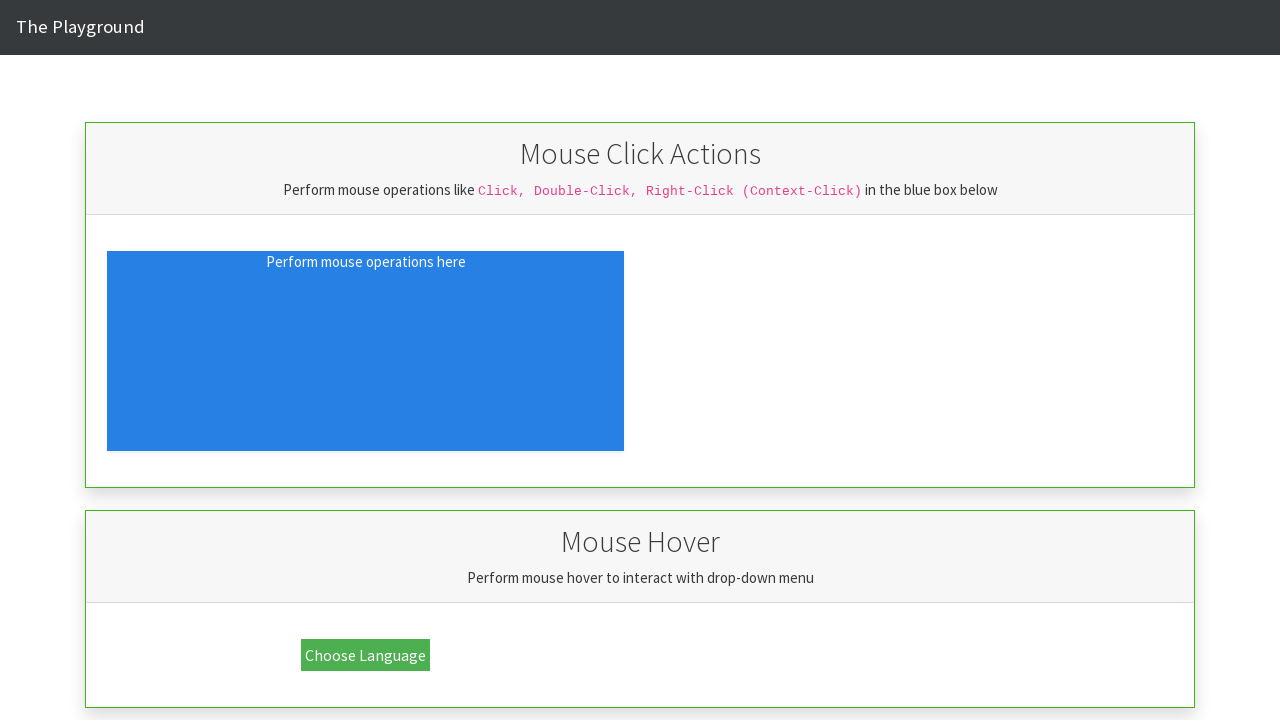

Located drop target green box element with id 'drop_target'
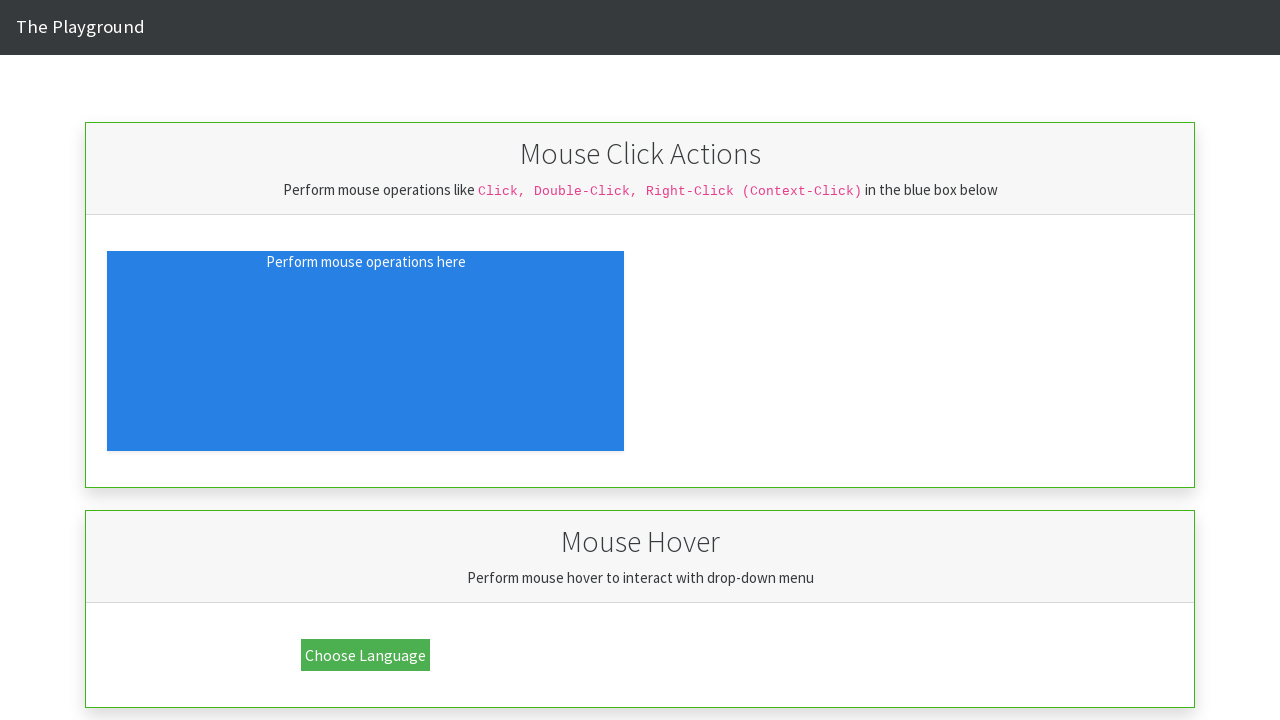

Dragged blue box onto green drop target at (777, 474)
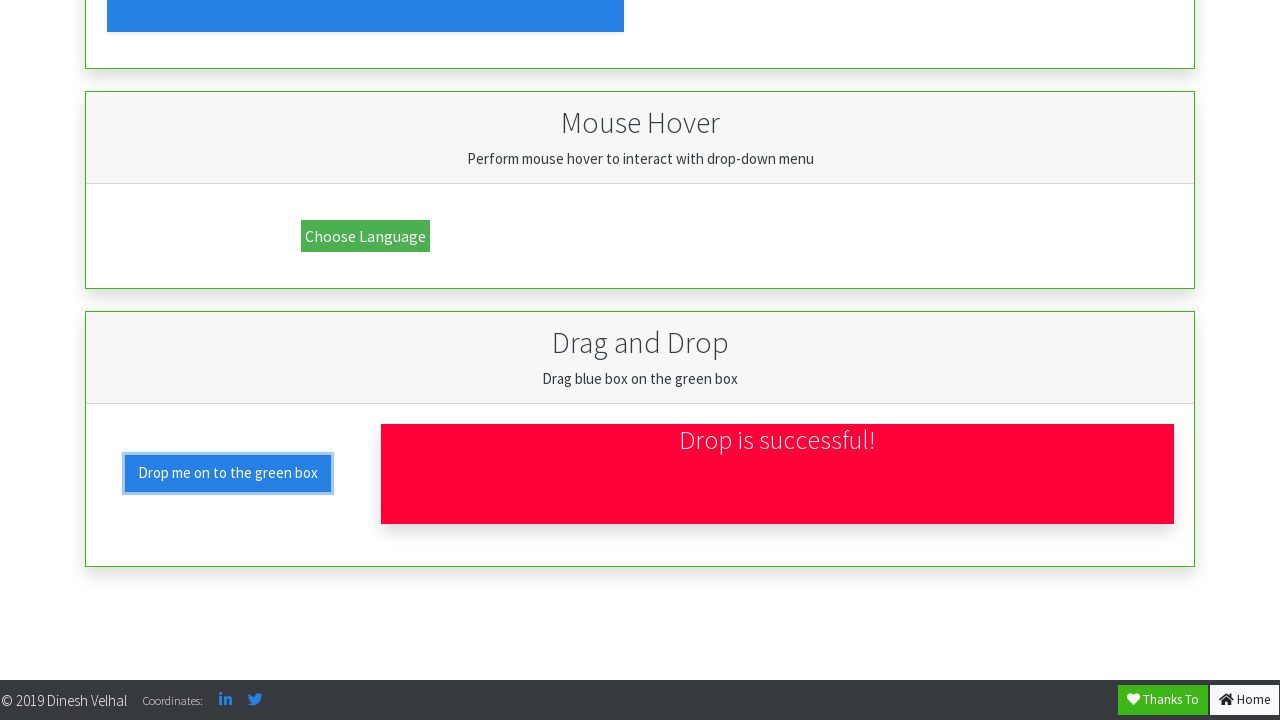

Waited for drop target element to be available
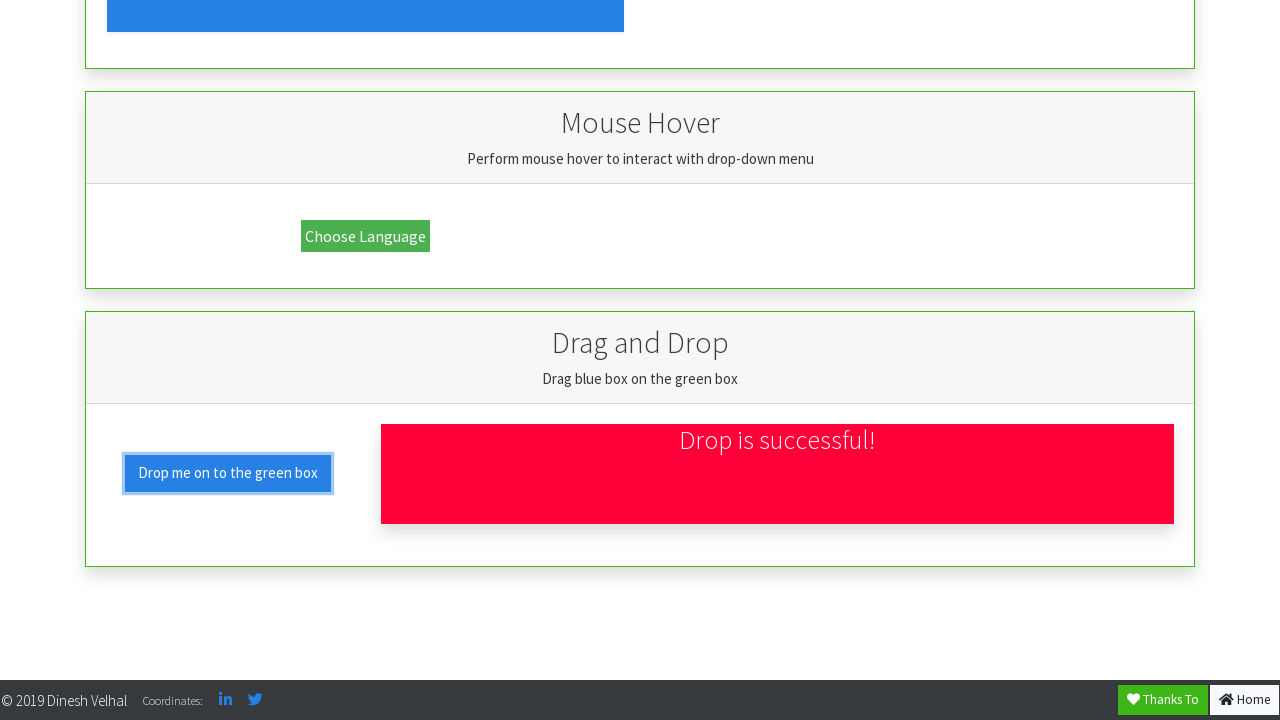

Verified drop was successful with expected text 'Drop is successful!'
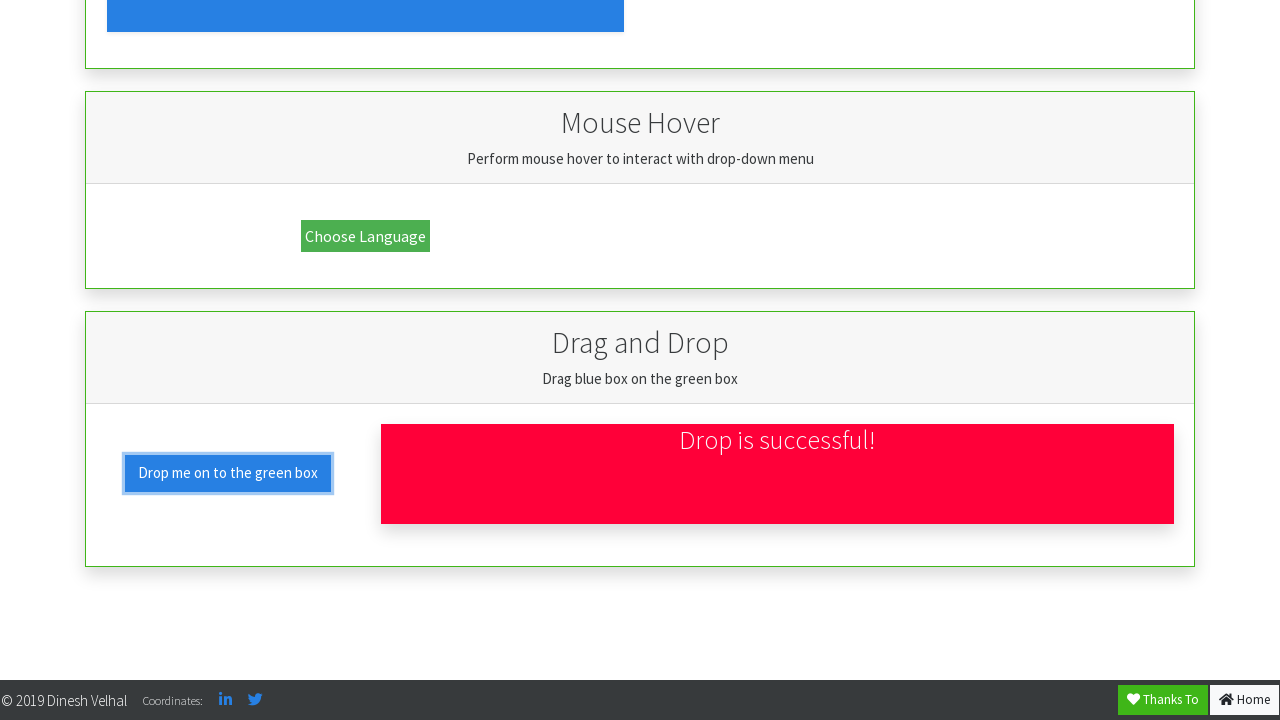

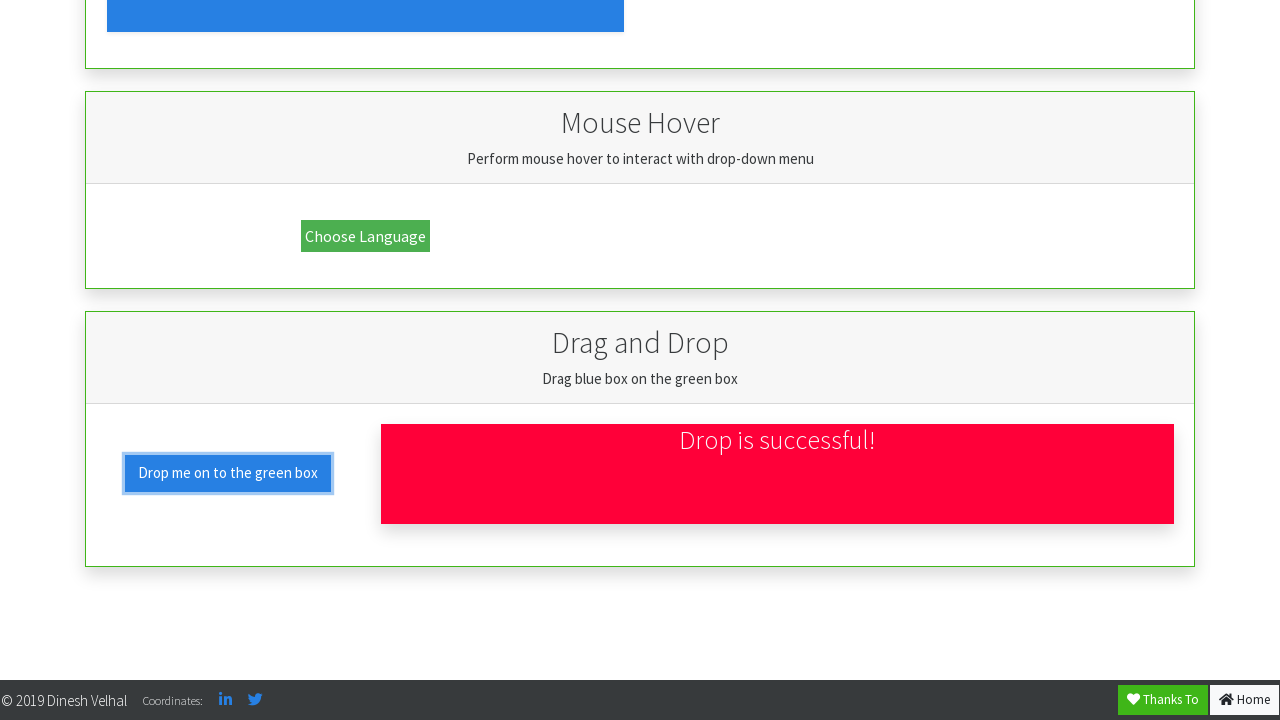